Tests an e-commerce product search and add-to-cart functionality by searching for products containing "ca", verifying results, and adding Cashew product to cart

Starting URL: https://rahulshettyacademy.com/seleniumPractise/#/

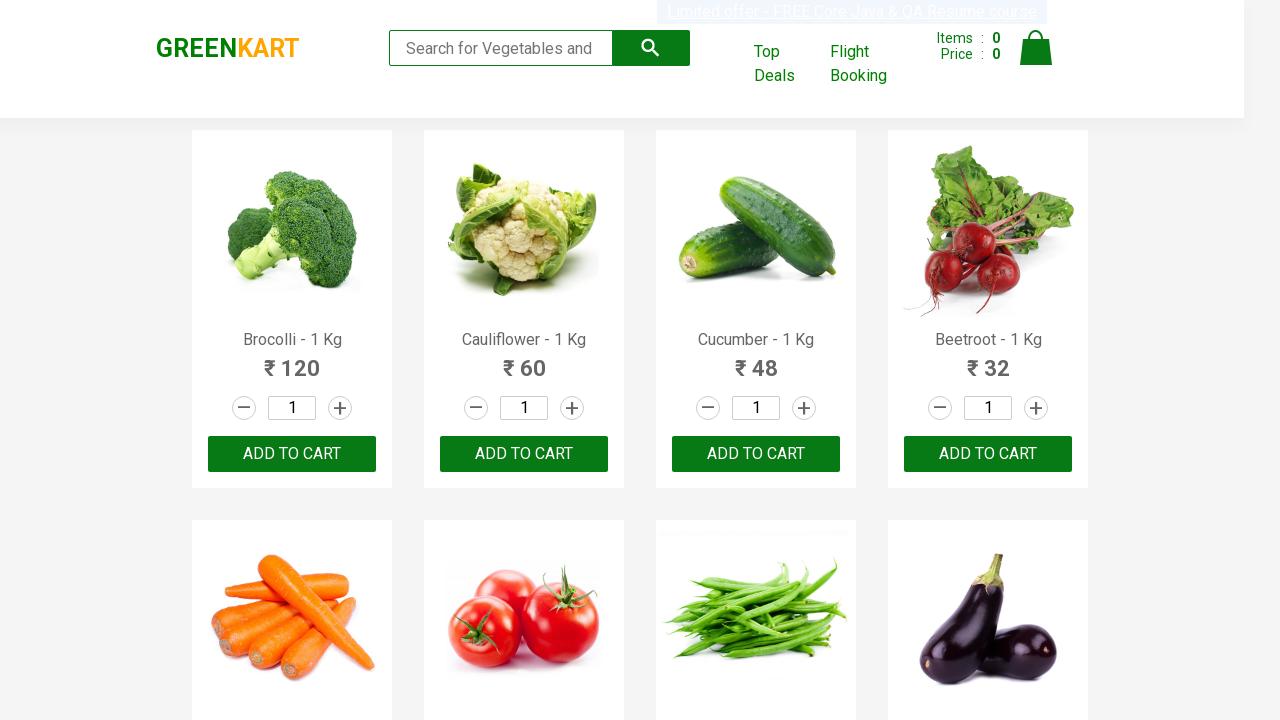

Filled search keyword field with 'ca' on .search-keyword
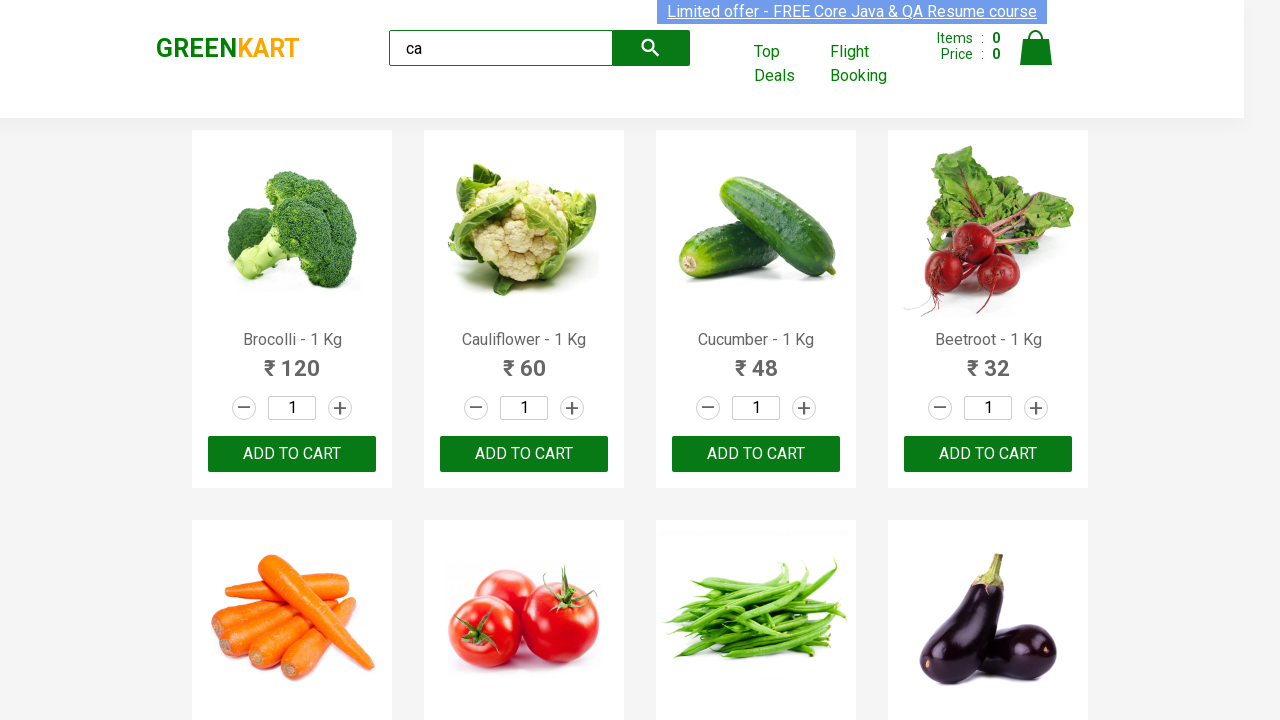

Waited 1000ms for products to be filtered
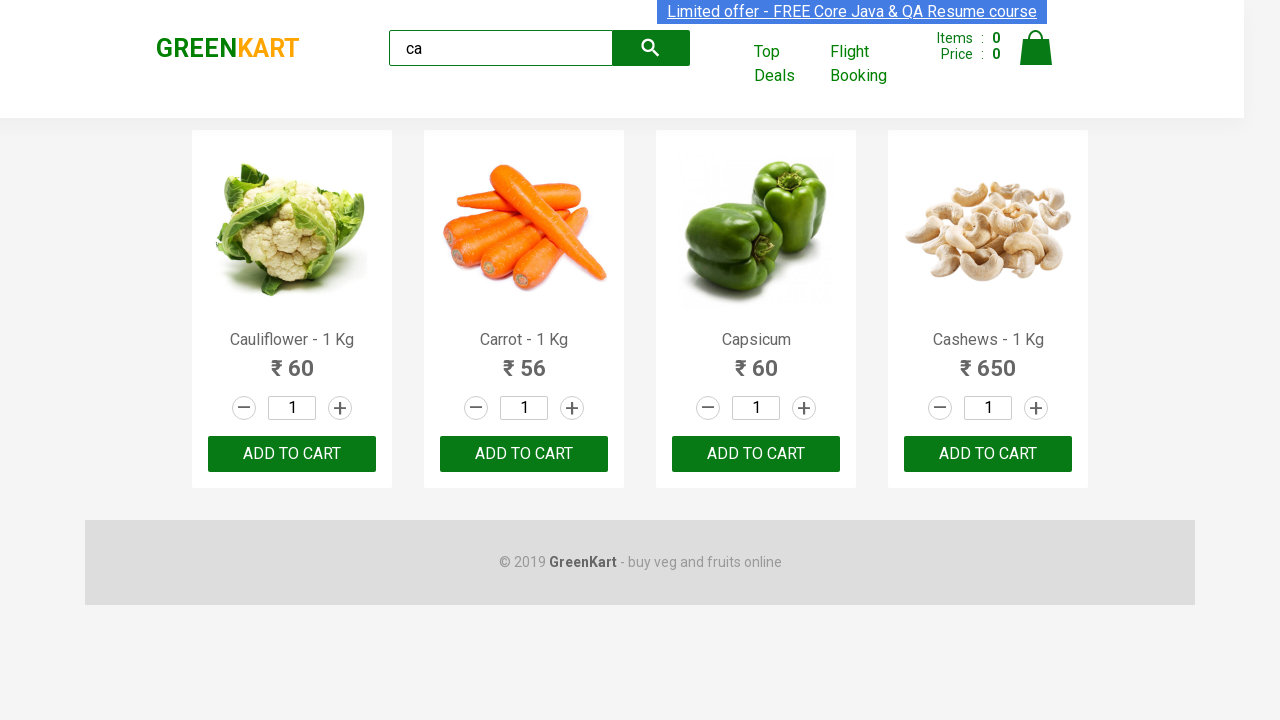

Verified that 4 products are visible after search
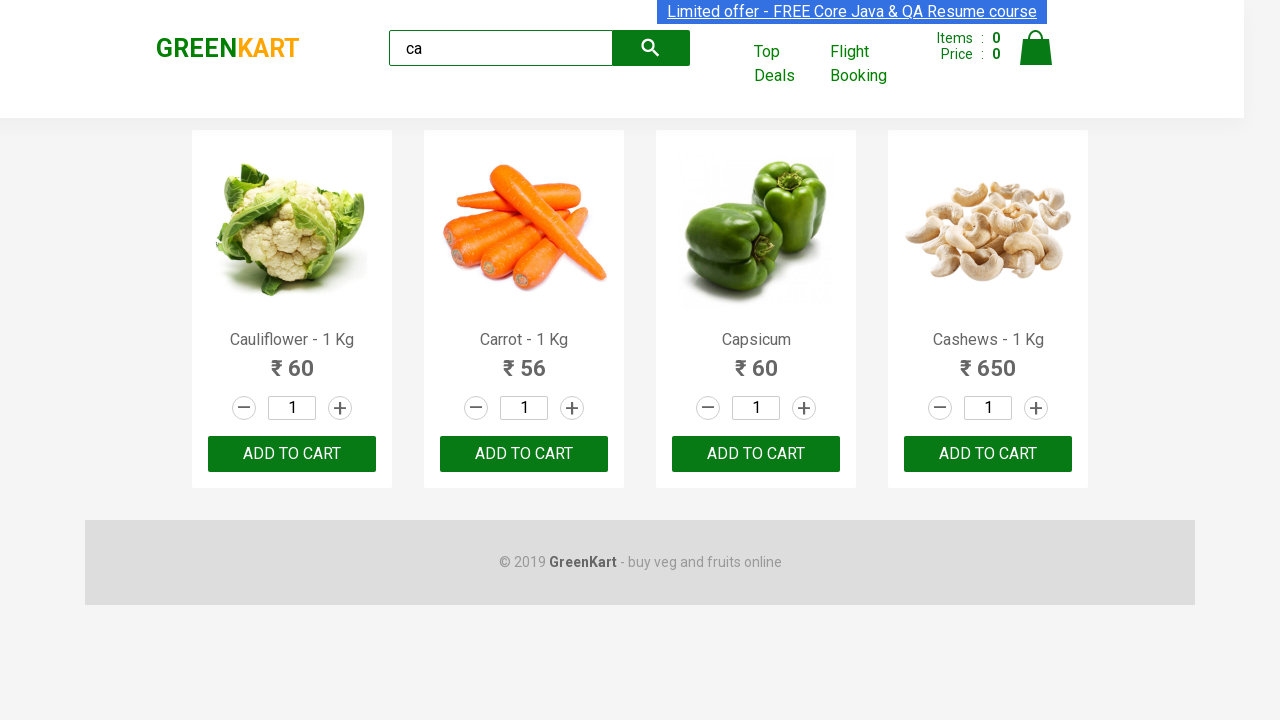

Clicked ADD TO CART button for Cashew product at (988, 454) on .products .product >> nth=3 >> button
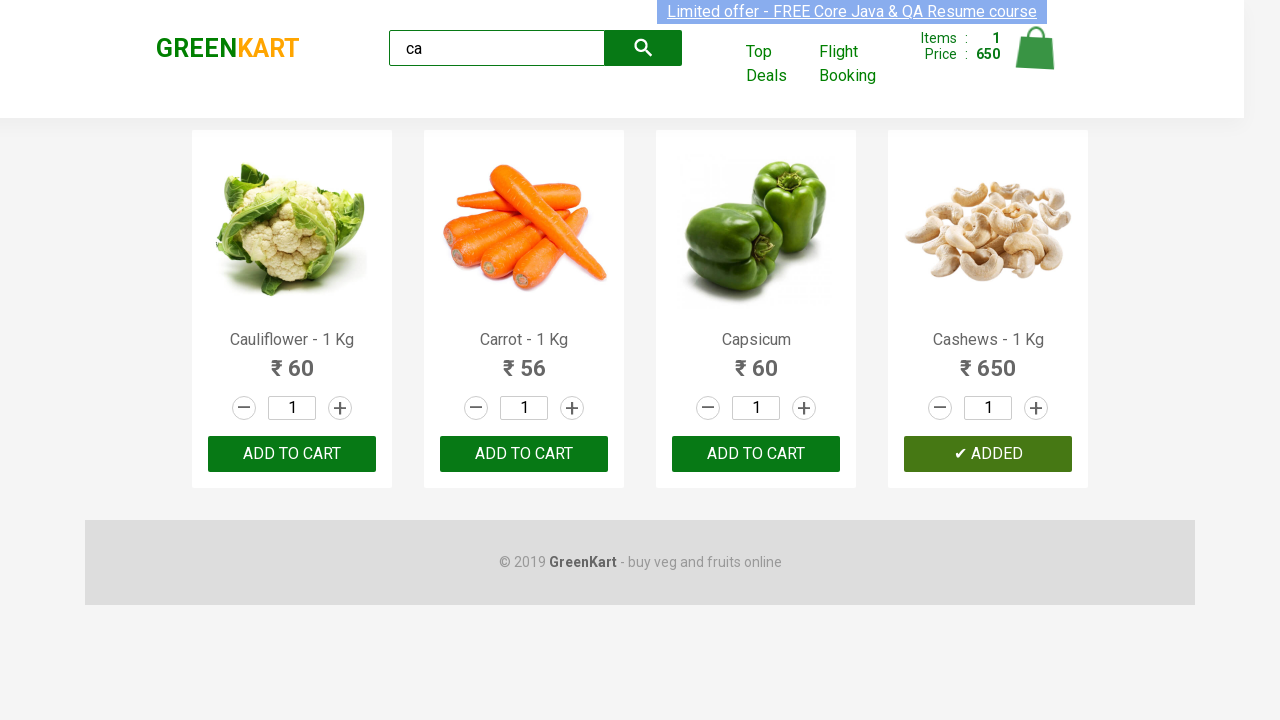

Verified that Cashew product was added to cart
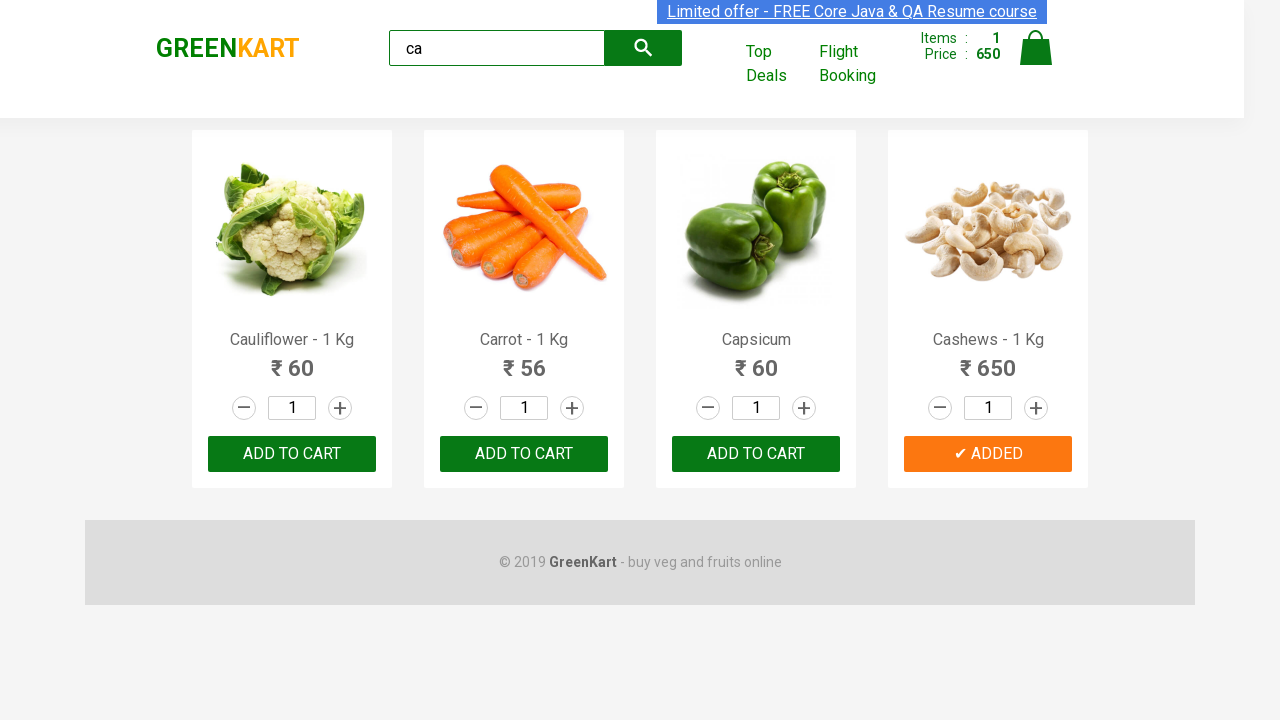

Retrieved brand text from product element
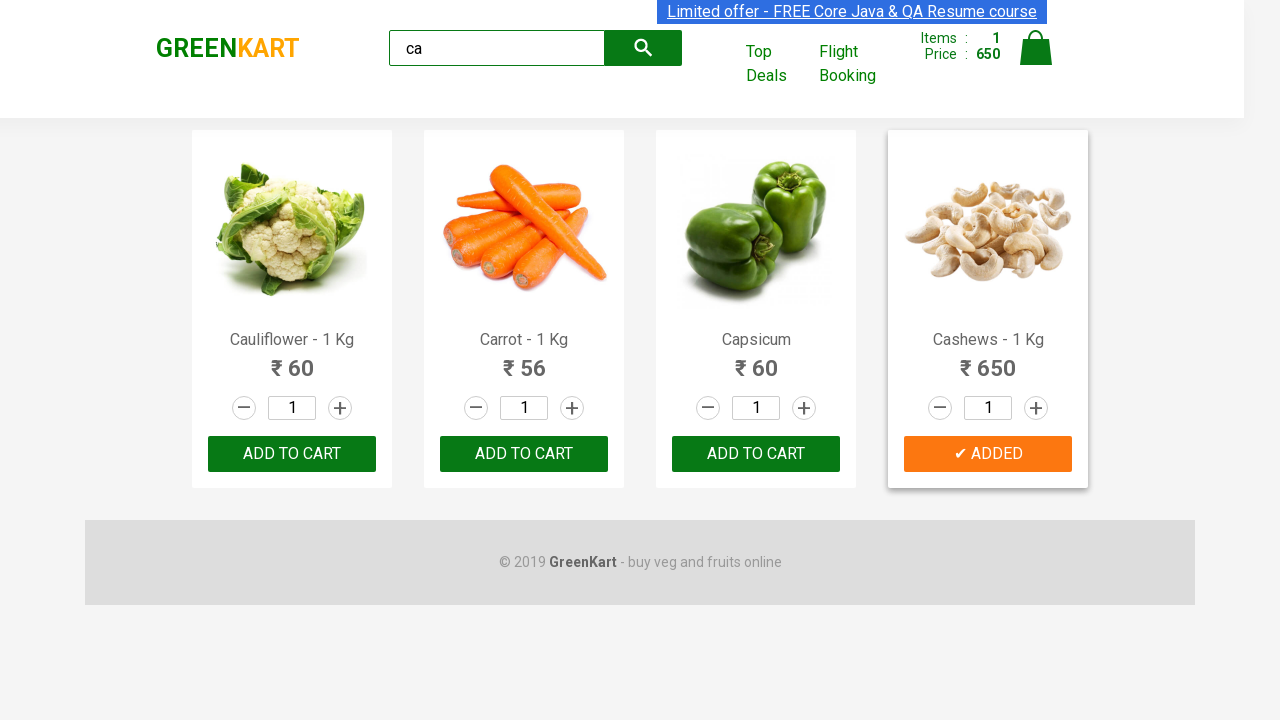

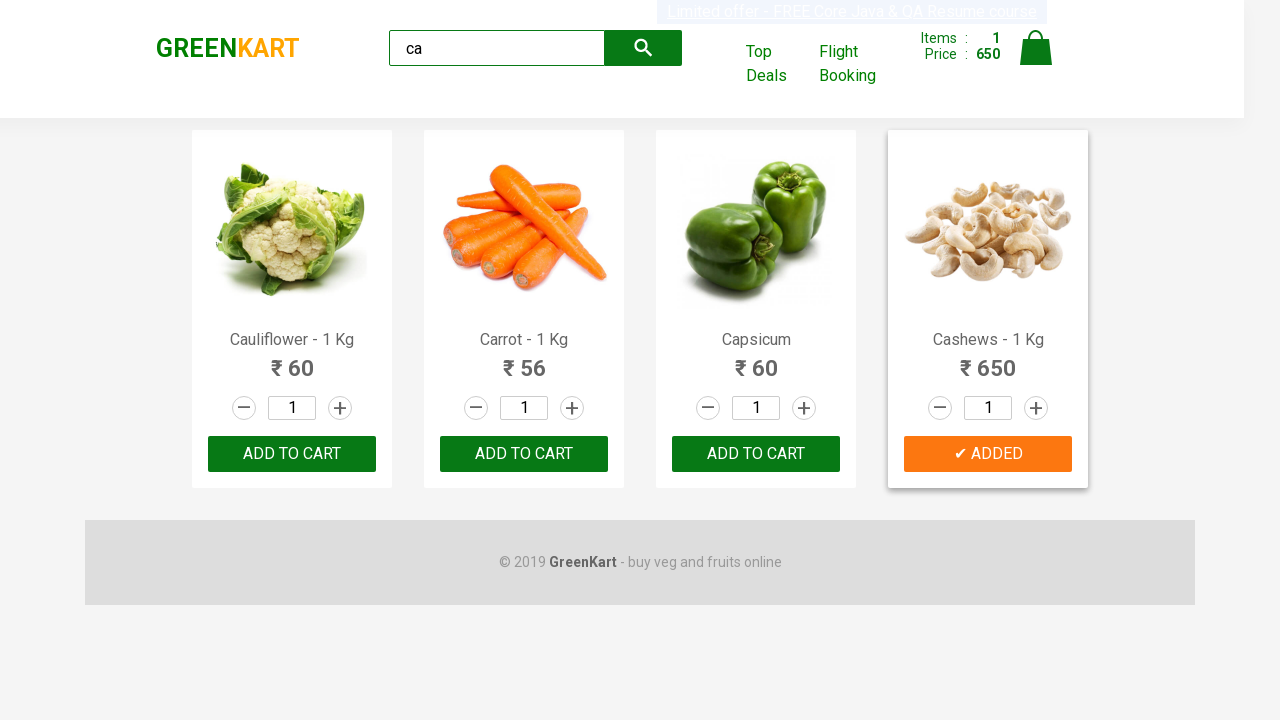